Tests a math quiz page by reading two numbers from the page, calculating their sum, selecting the result from a dropdown menu, and submitting the form.

Starting URL: http://suninjuly.github.io/selects1.html

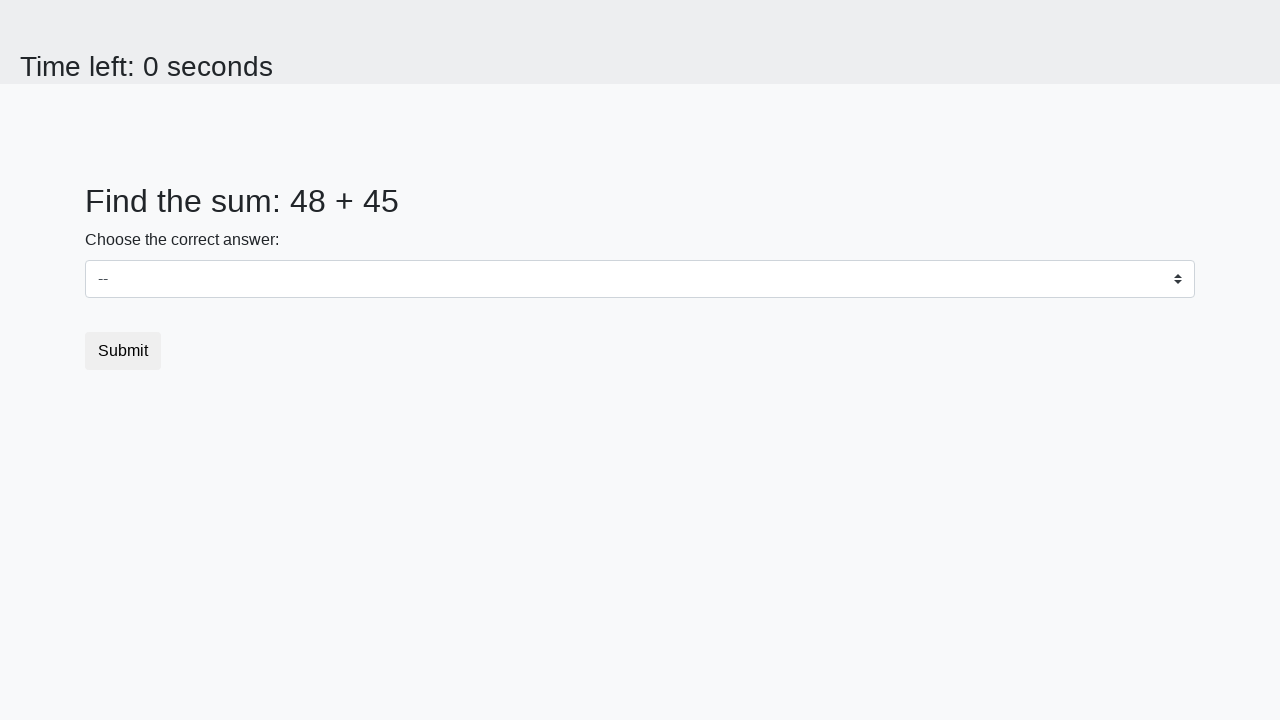

Read first number from page element #num1
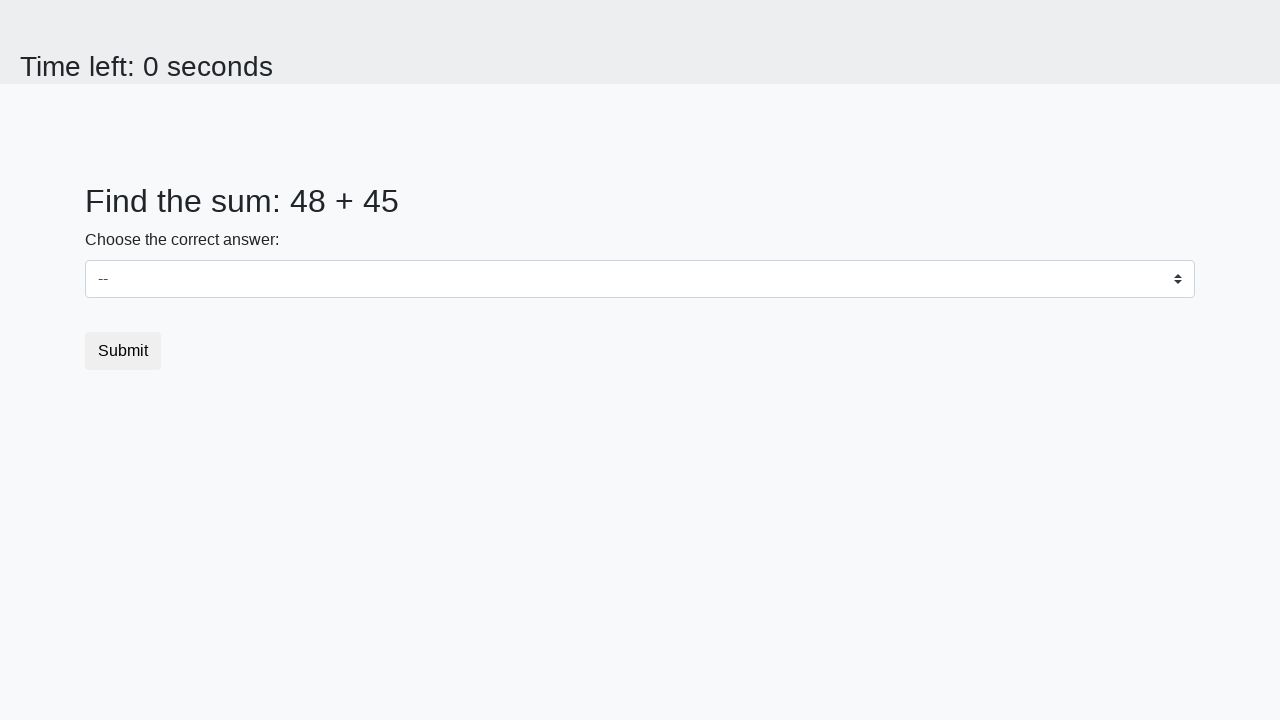

Read second number from page element #num2
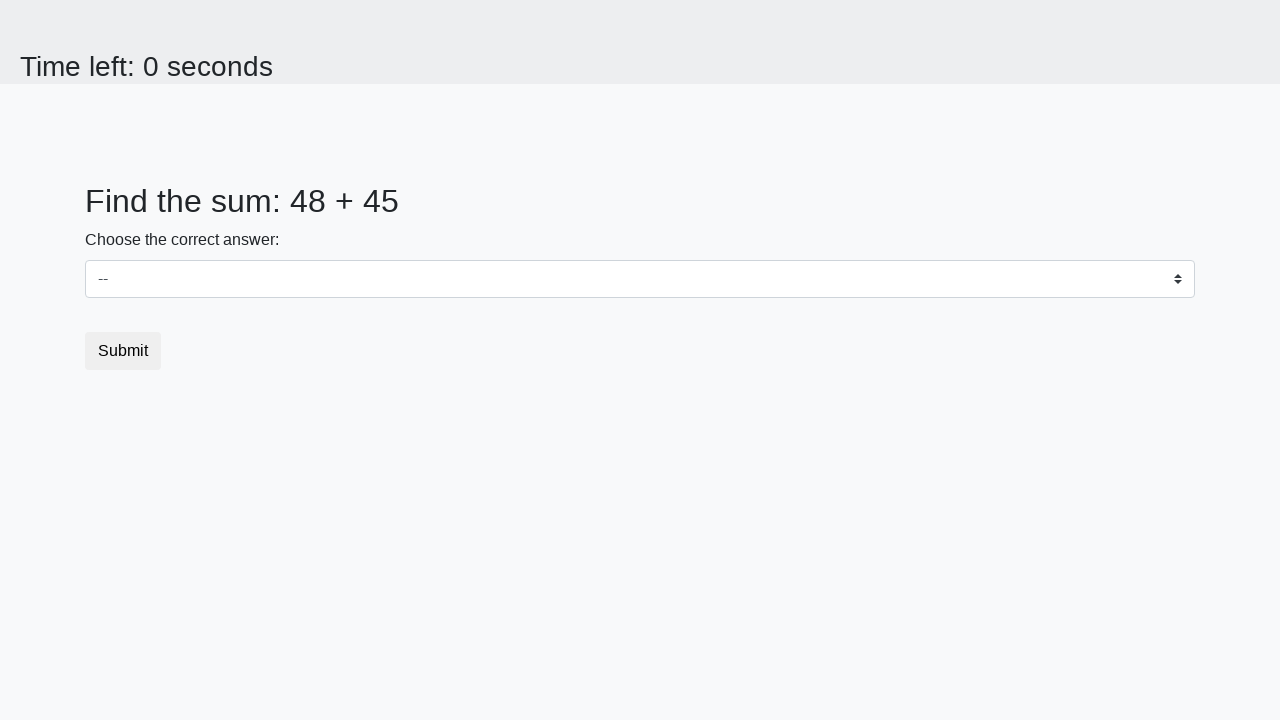

Calculated sum: 48 + 45 = 93
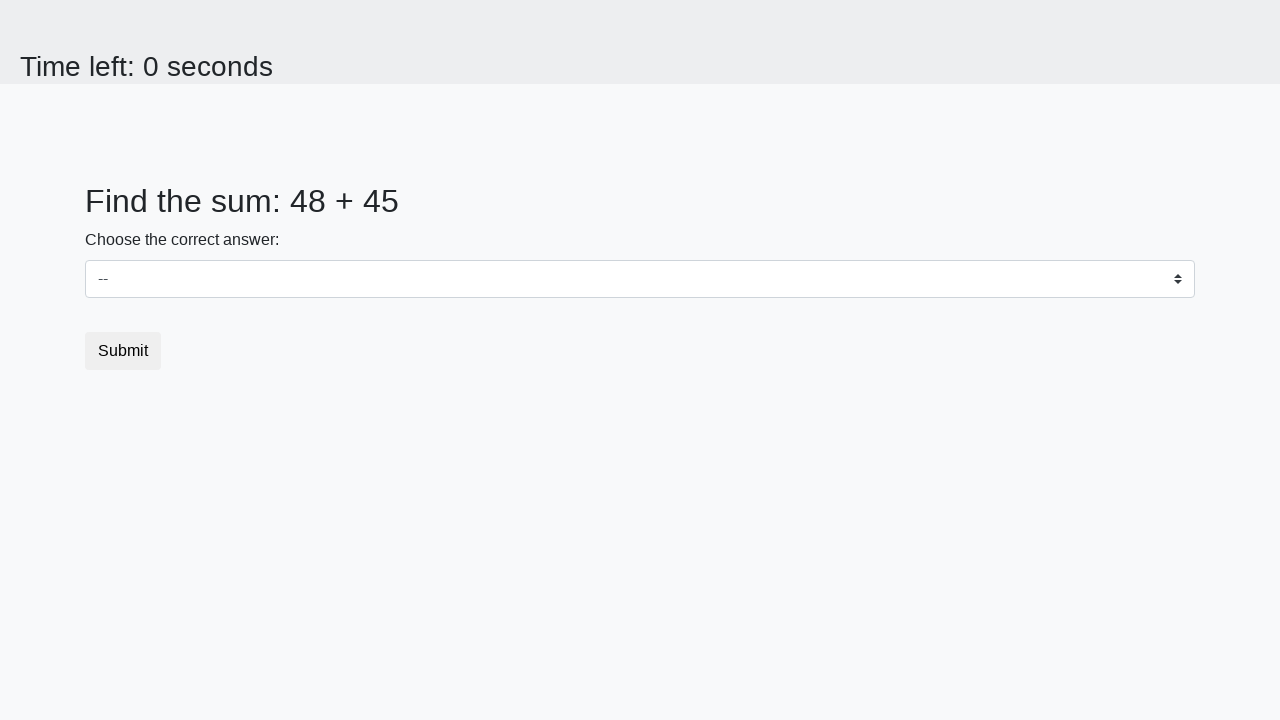

Selected result '93' from dropdown menu on select
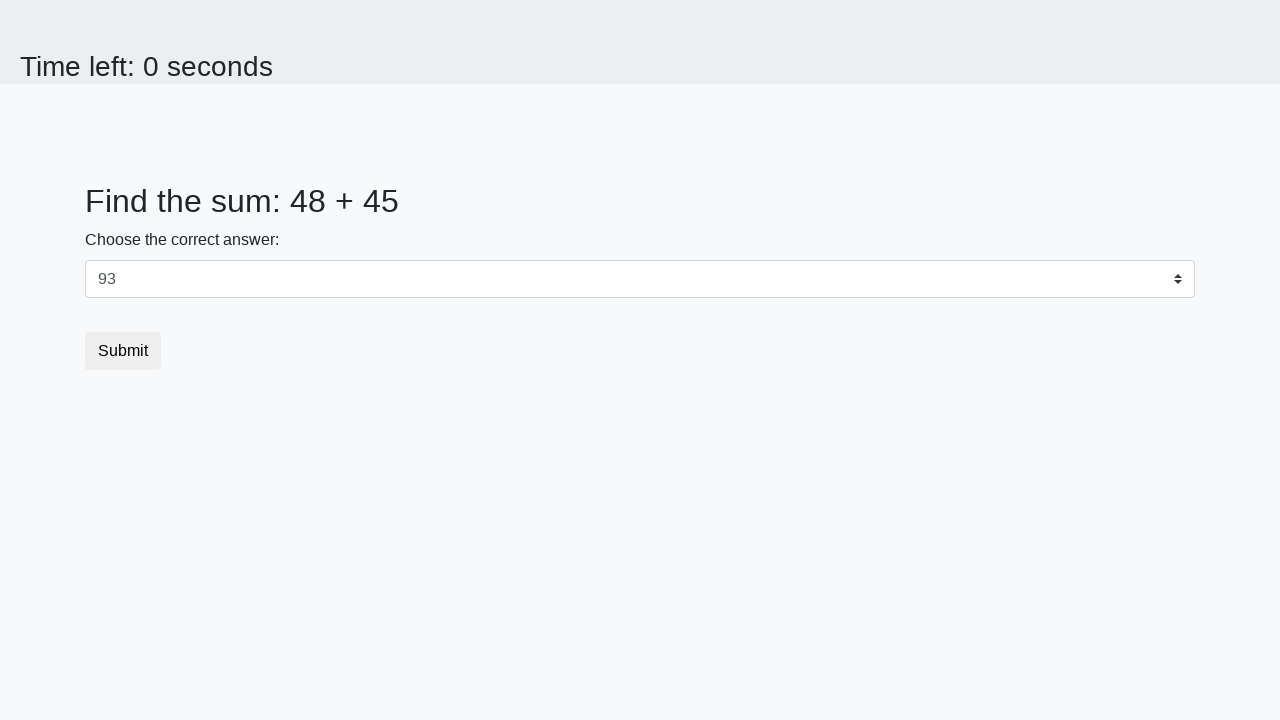

Clicked submit button to submit the form at (123, 351) on button.btn
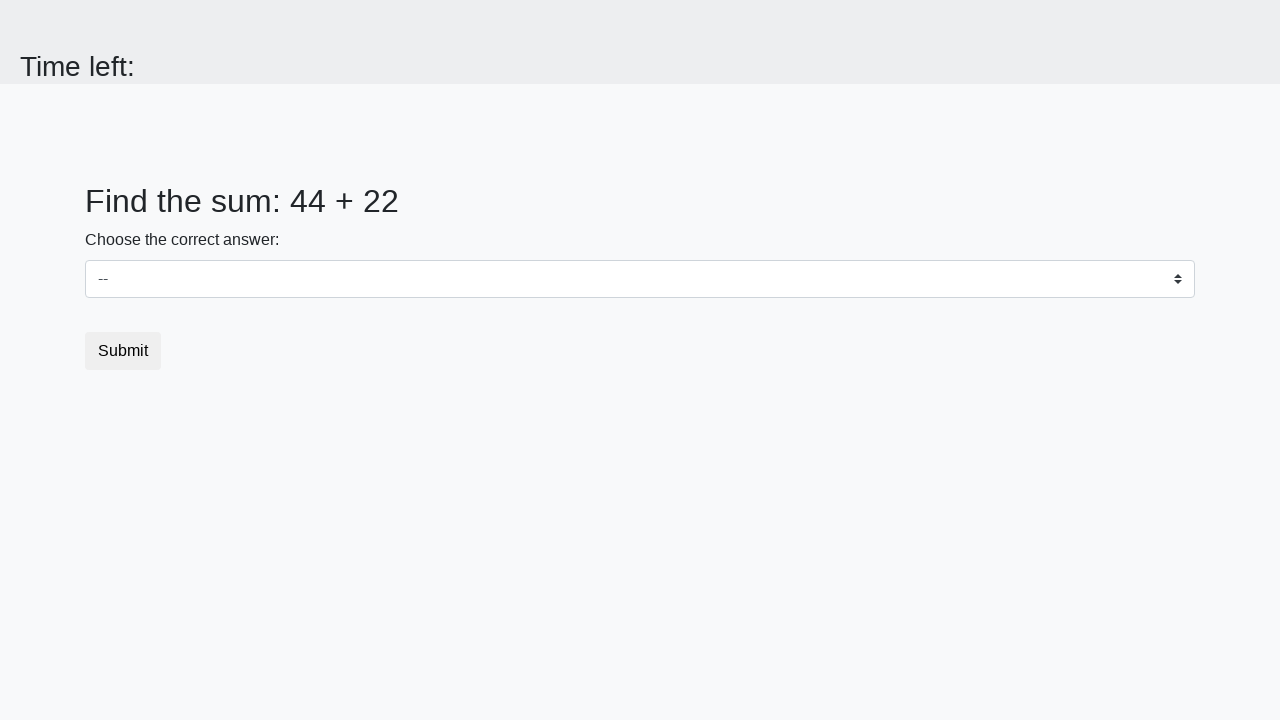

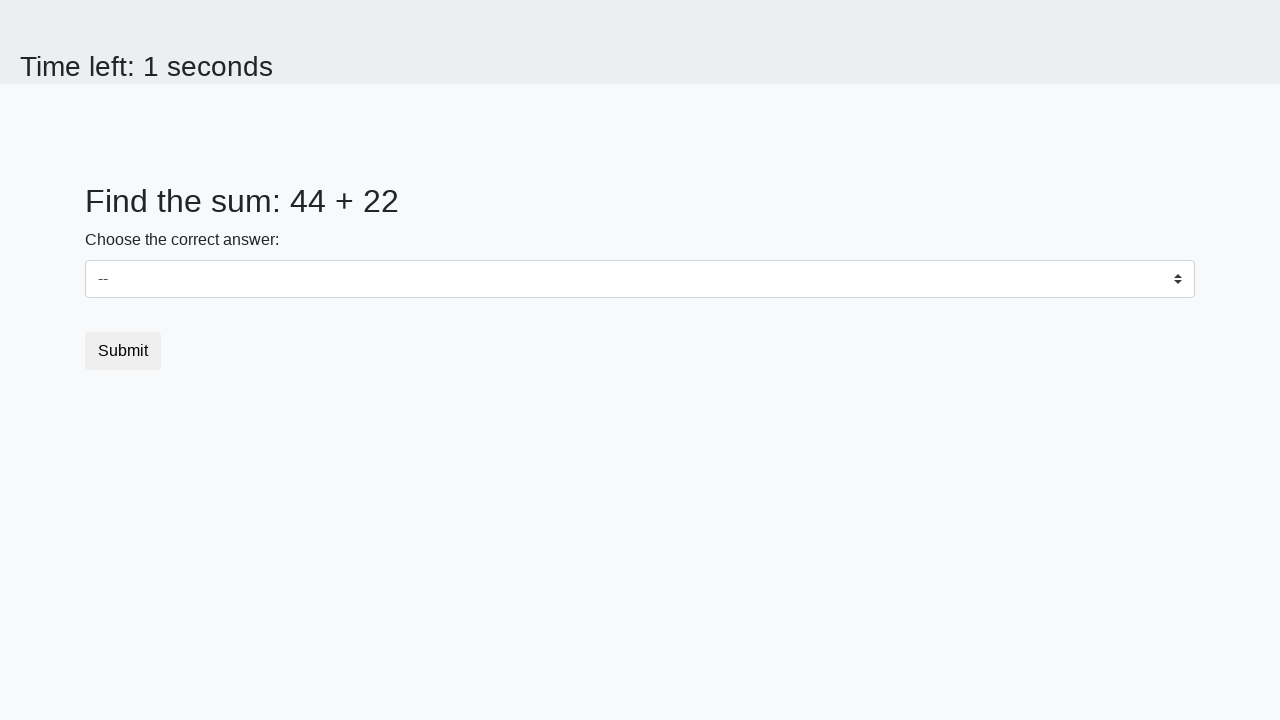